Tests login form validation when both username and password fields are empty

Starting URL: https://www.saucedemo.com/

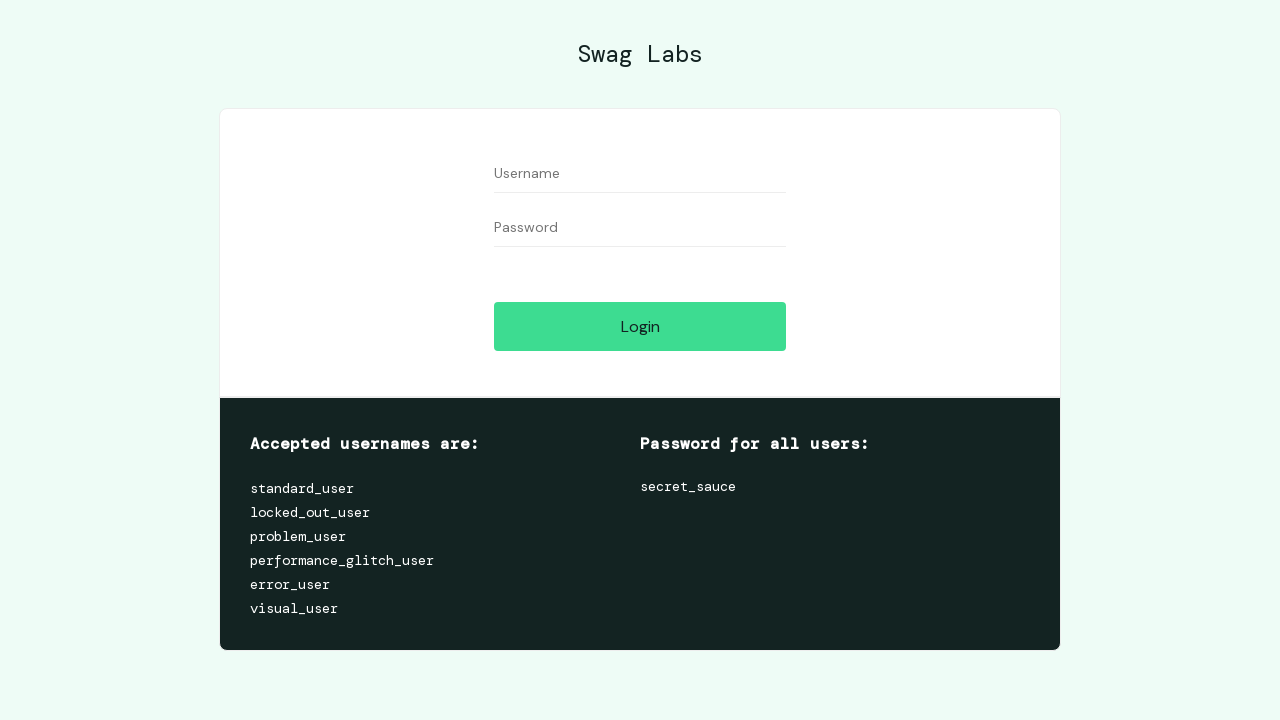

Cleared username field on #user-name
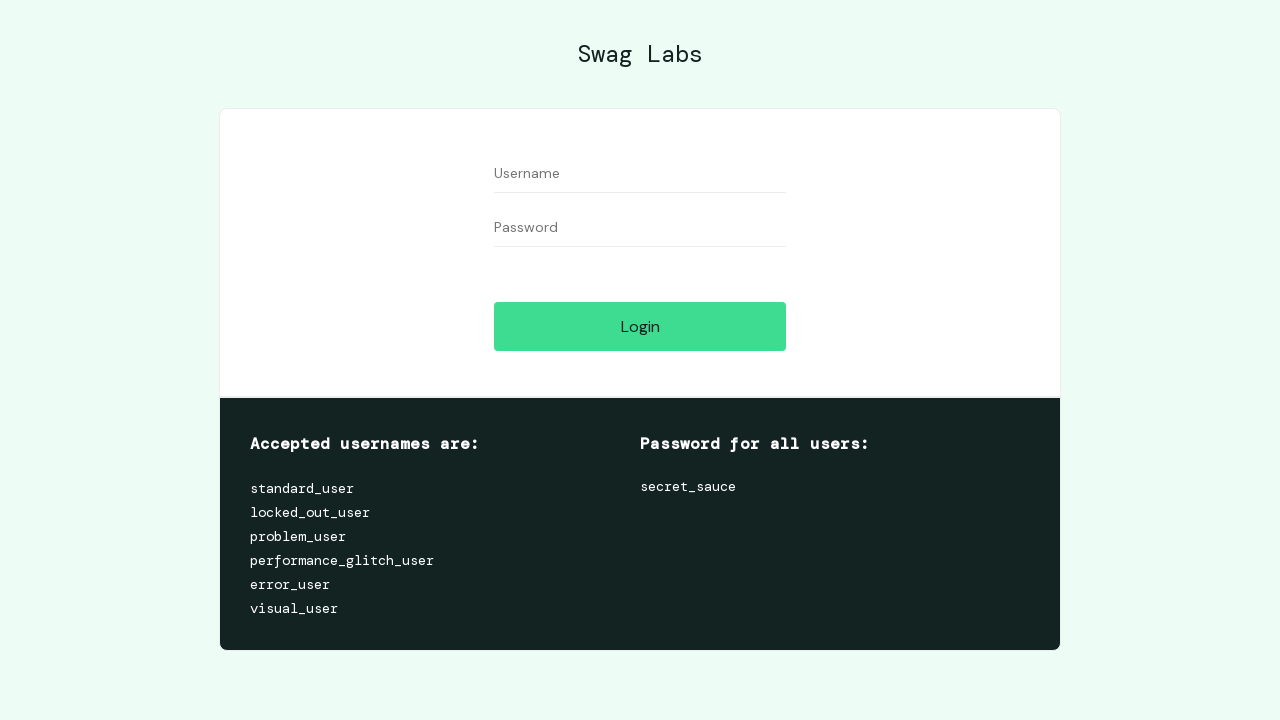

Cleared password field on #password
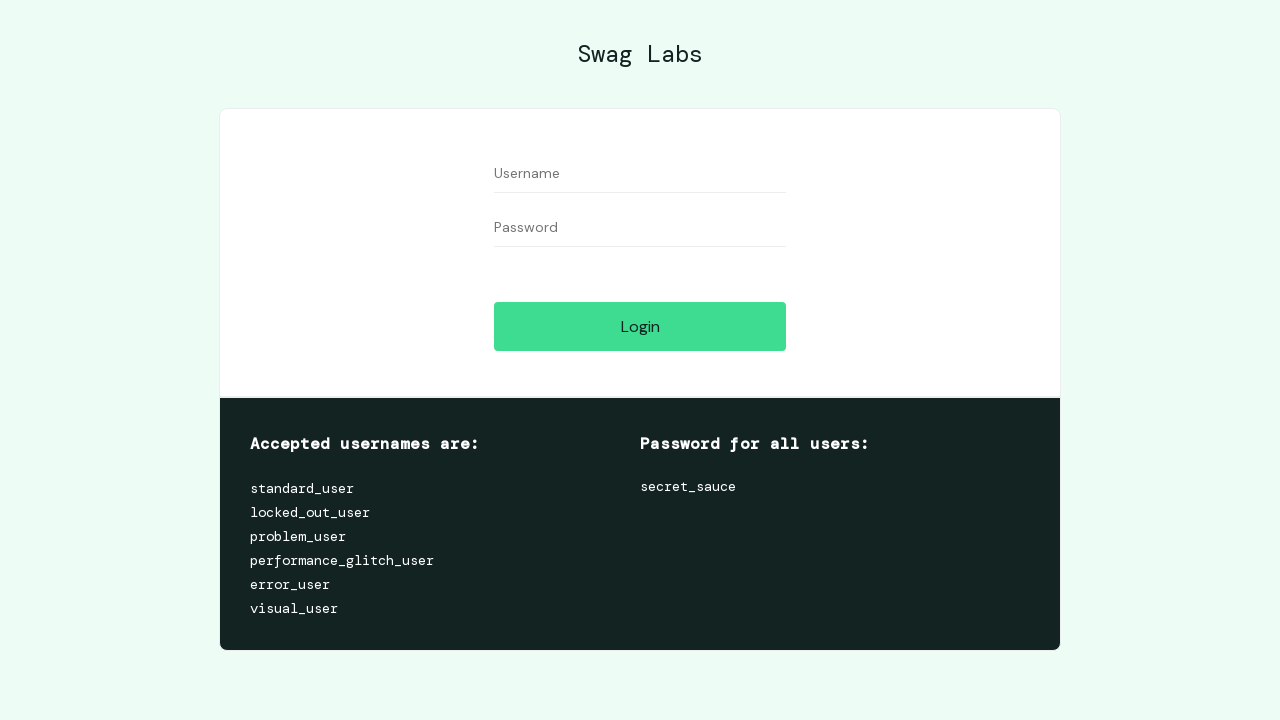

Clicked login button with both fields empty at (640, 326) on #login-button
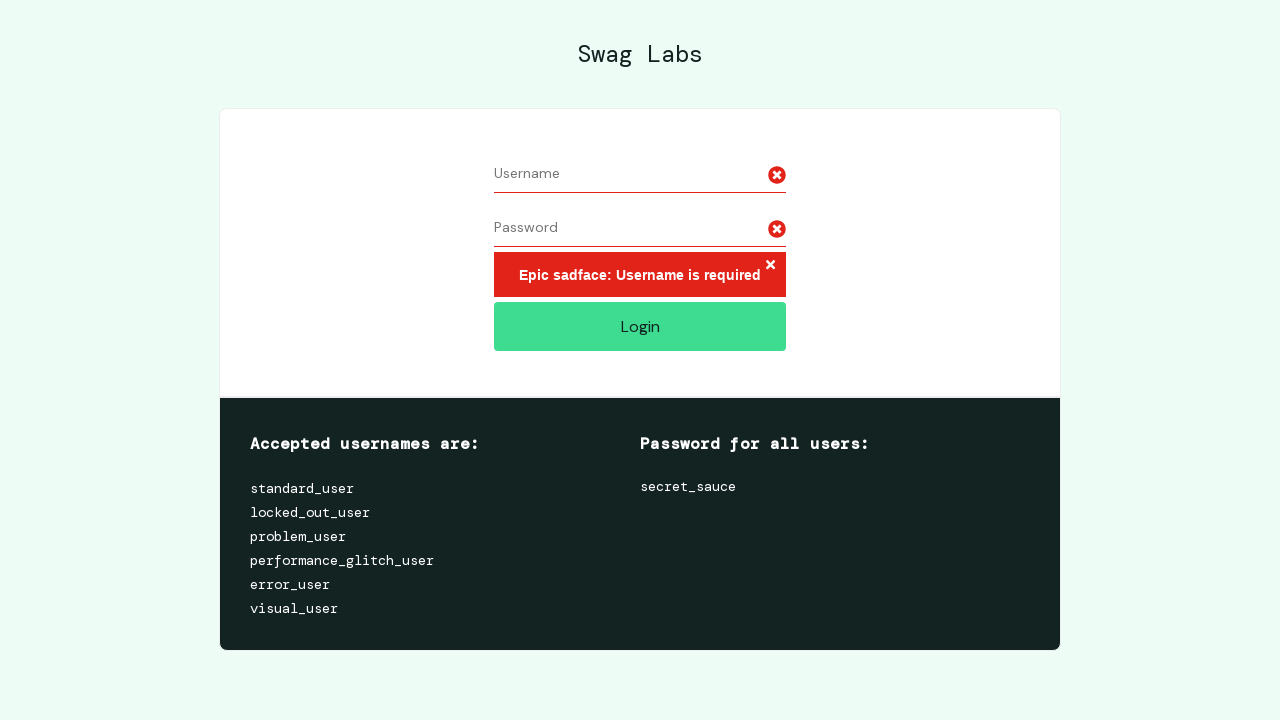

Error message container appeared, validating form submission with null credentials
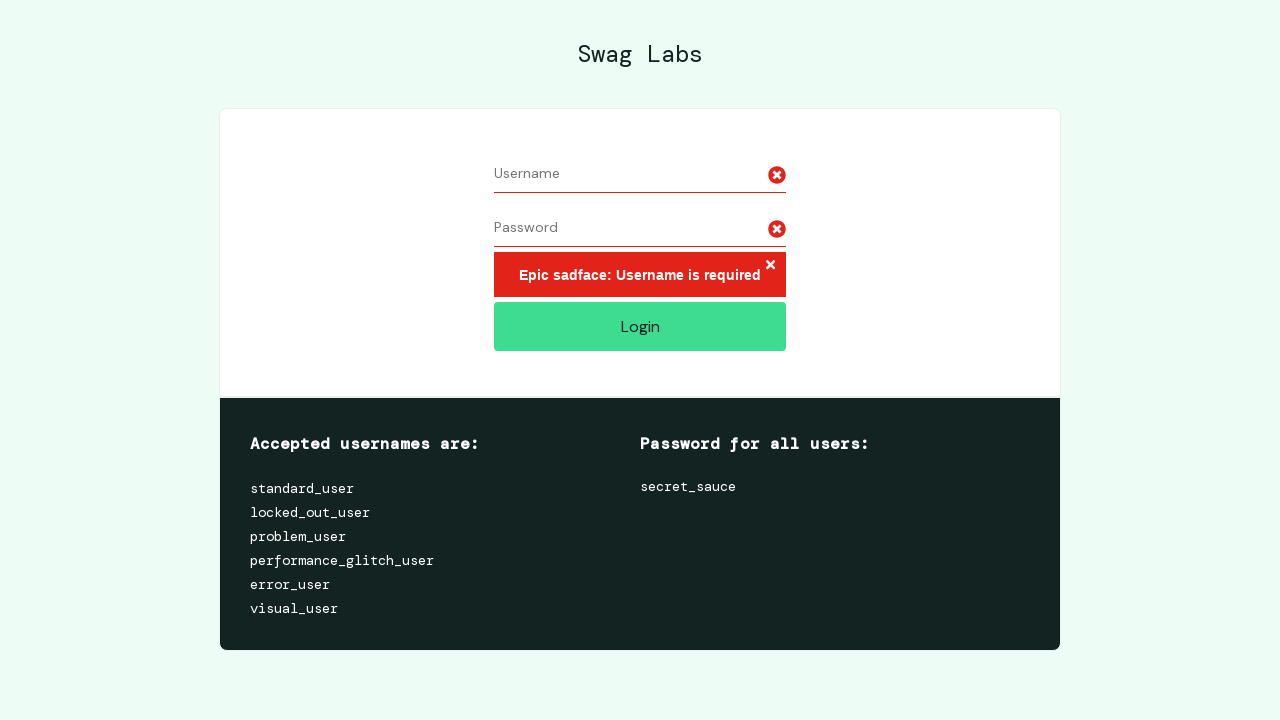

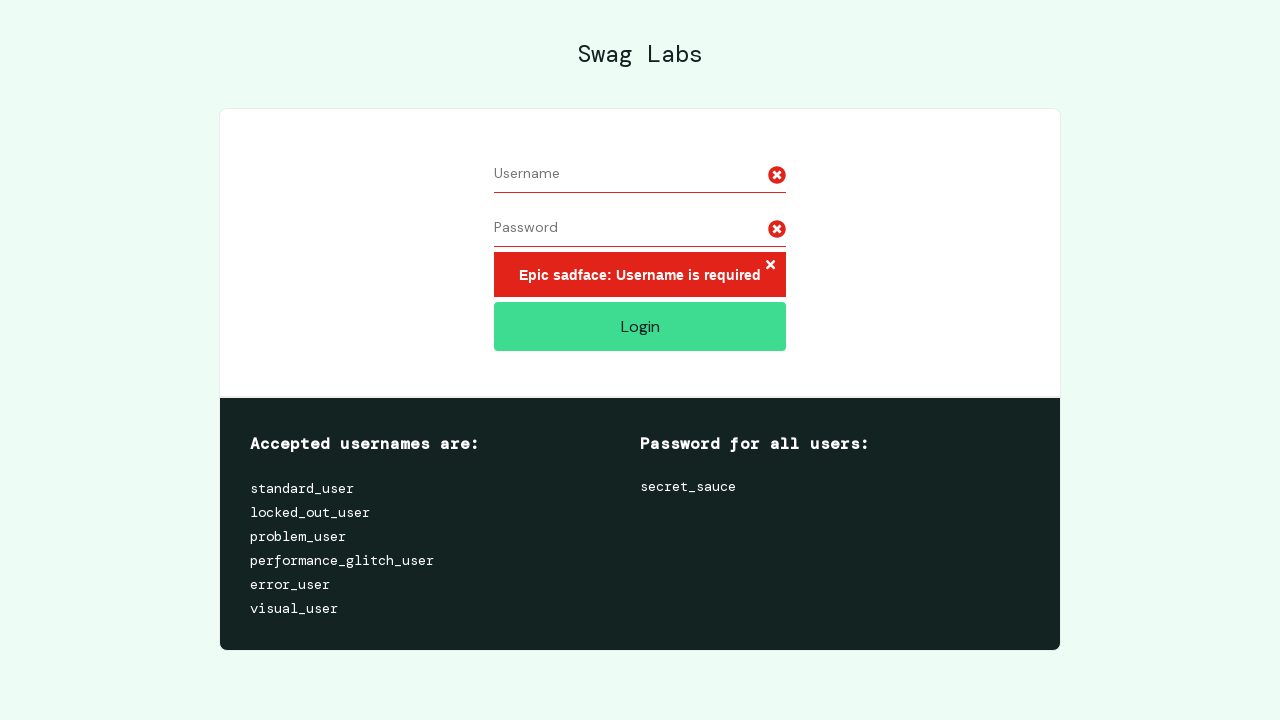